Tests keyboard actions including typing text, arrow navigation, shift selection, and backspace deletion

Starting URL: https://www.techglobal-training.com/frontend

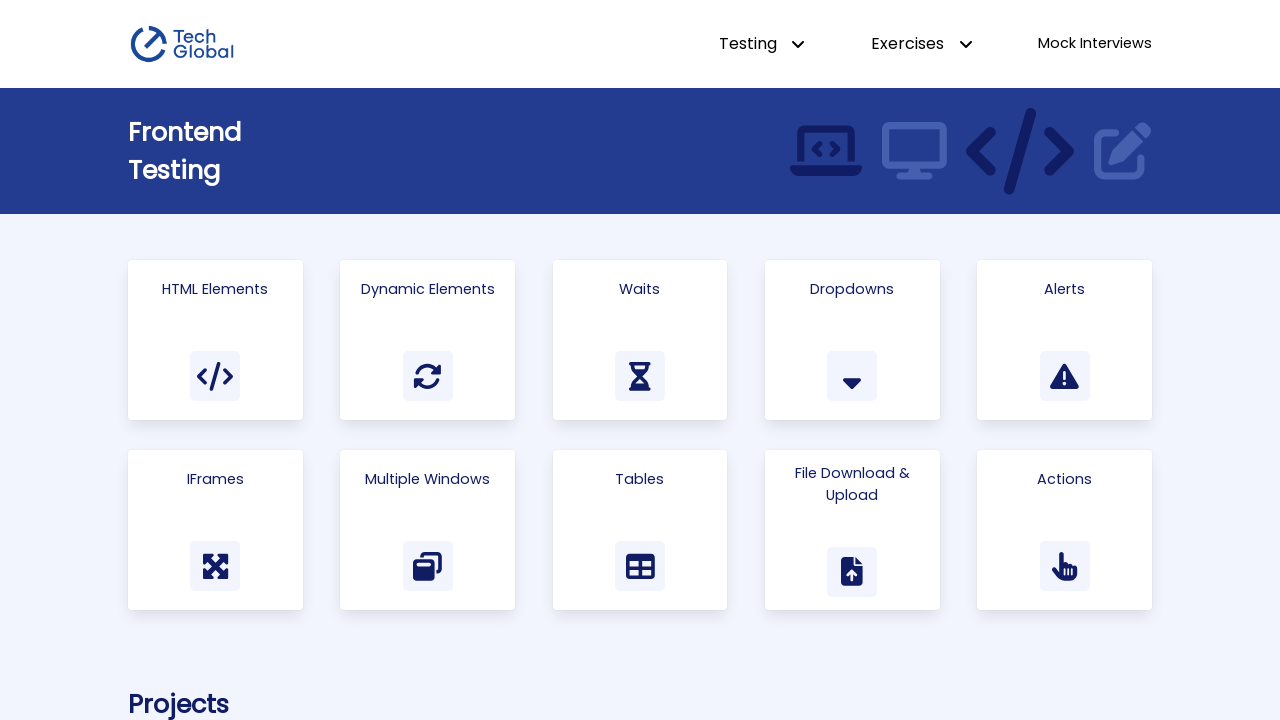

Clicked on the Actions card to navigate to actions page at (1065, 479) on text=Actions
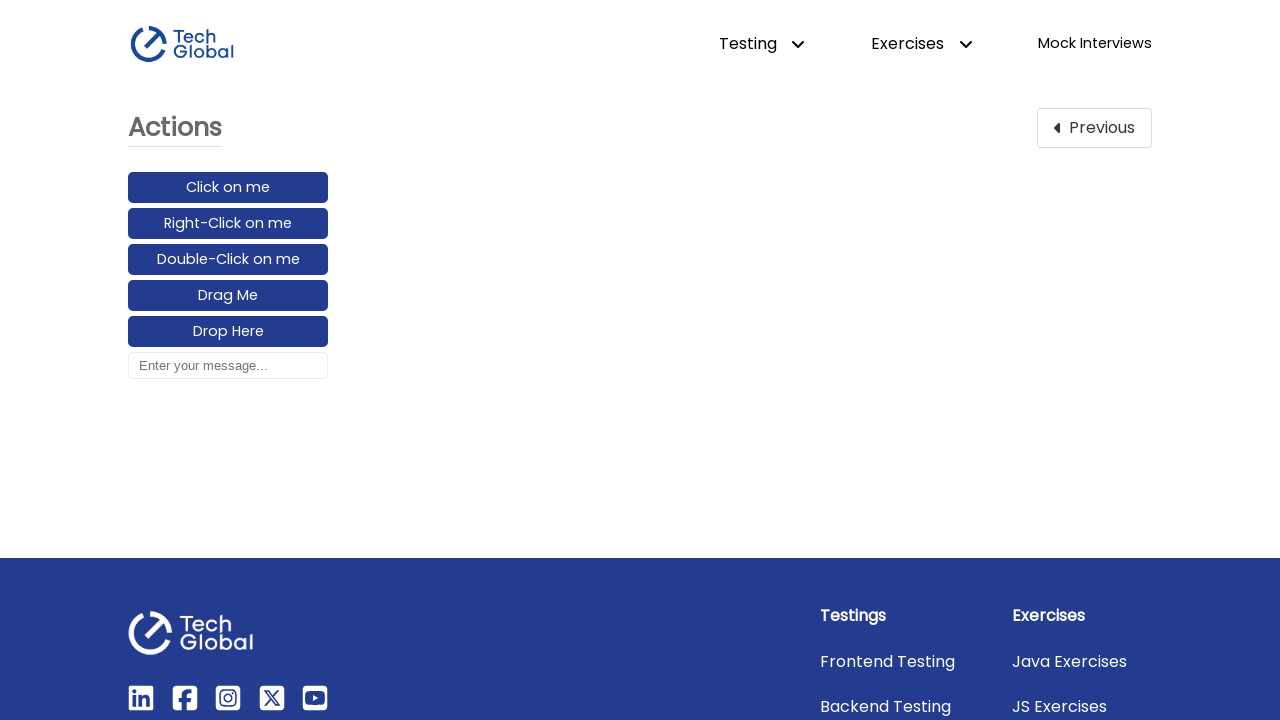

Focused on the input box on #input_box
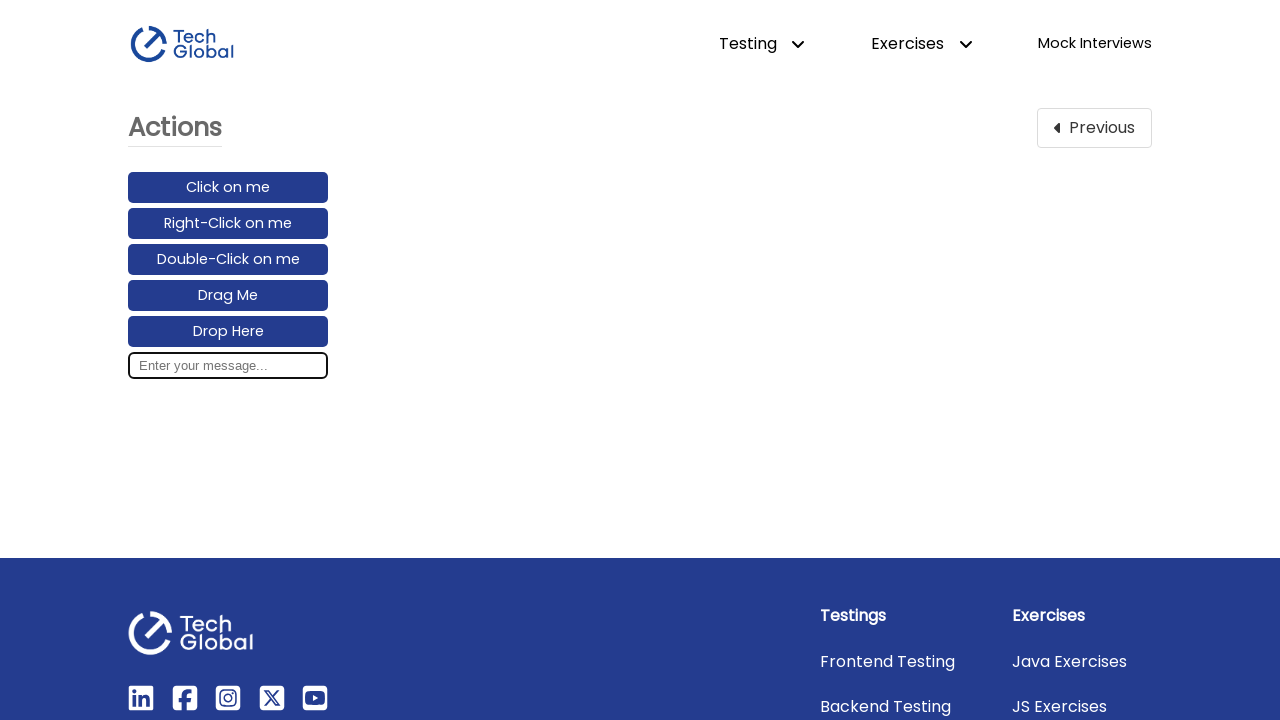

Typed 'Hello World!' into the input box
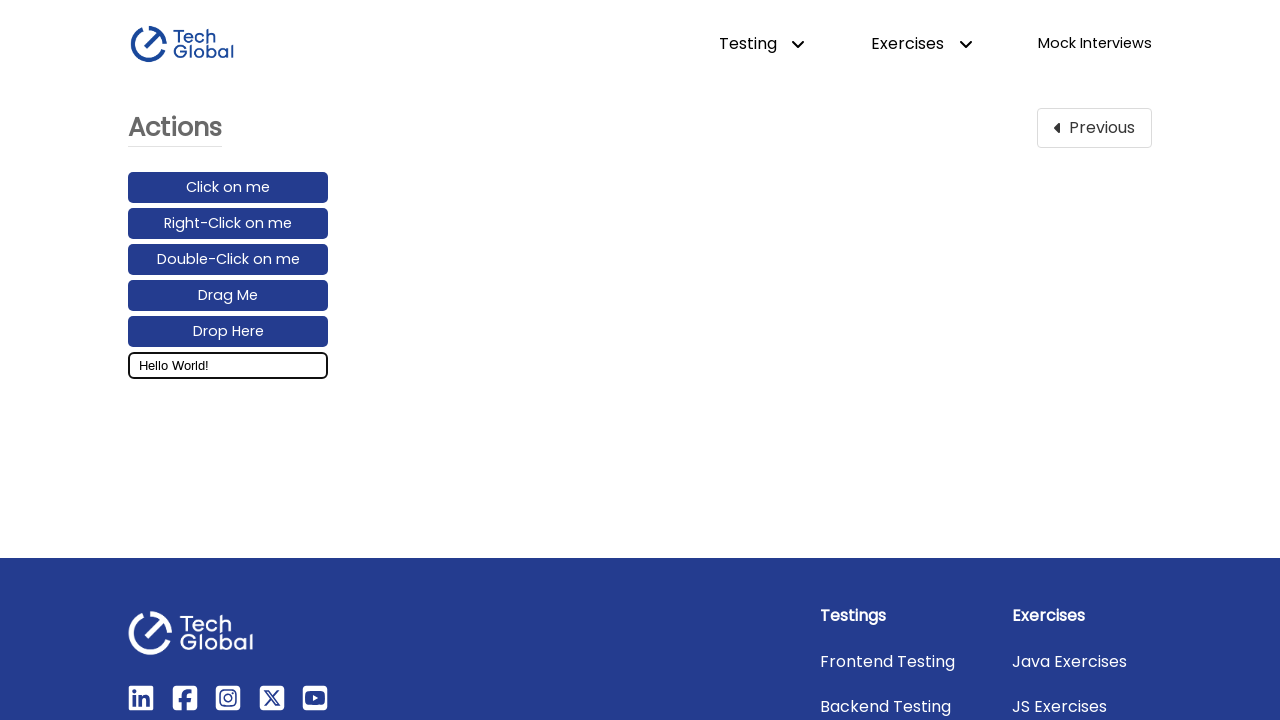

Pressed left arrow key once
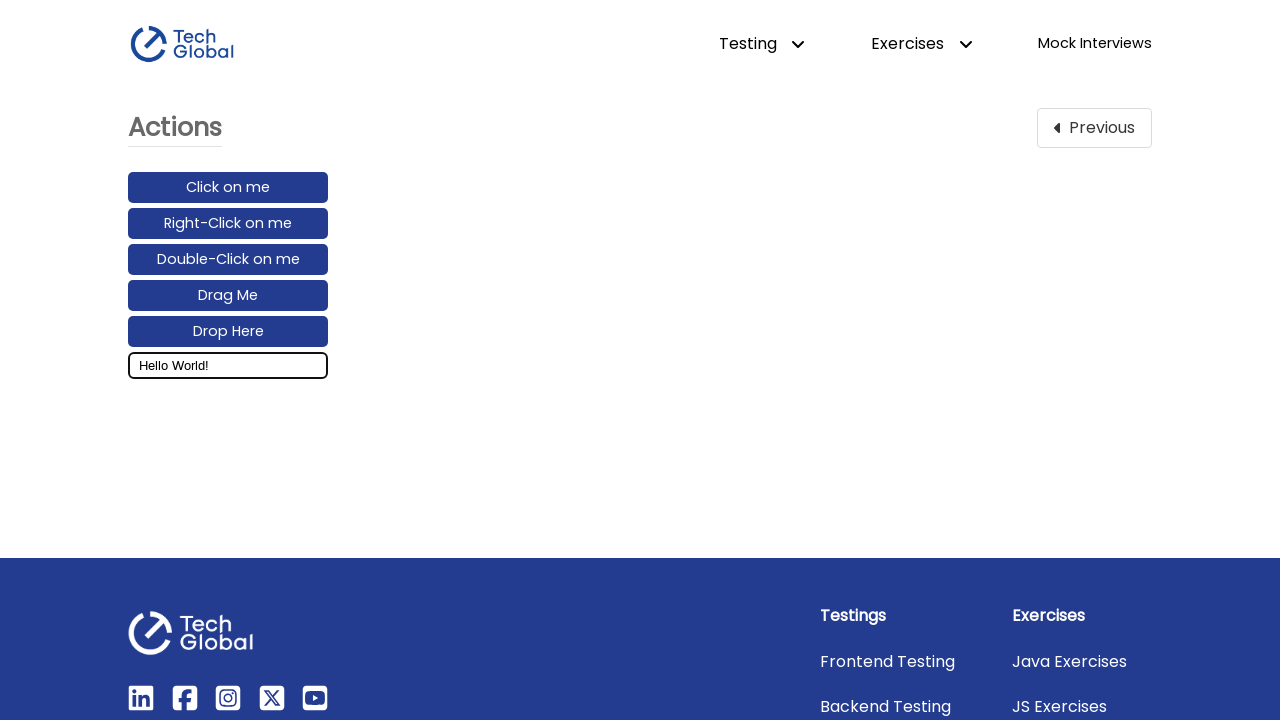

Held shift key down to begin selection
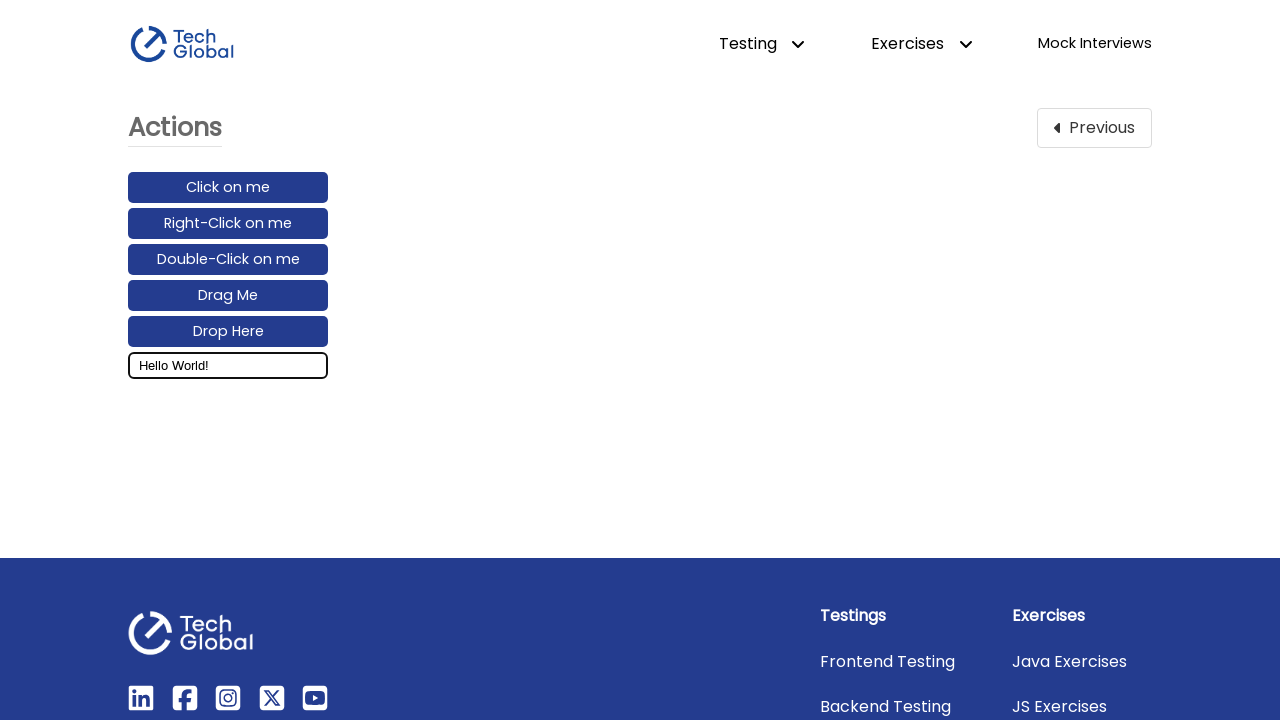

Pressed left arrow key while holding shift (iteration 1 of 5) to select text
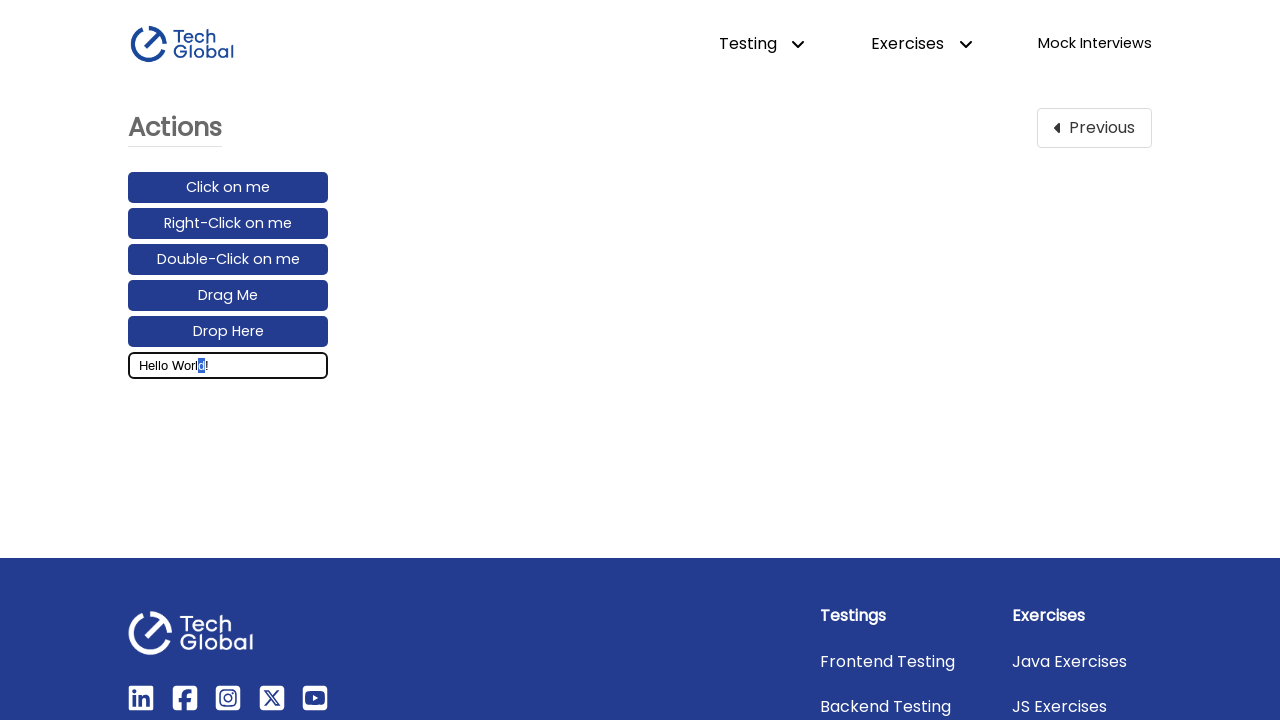

Pressed left arrow key while holding shift (iteration 2 of 5) to select text
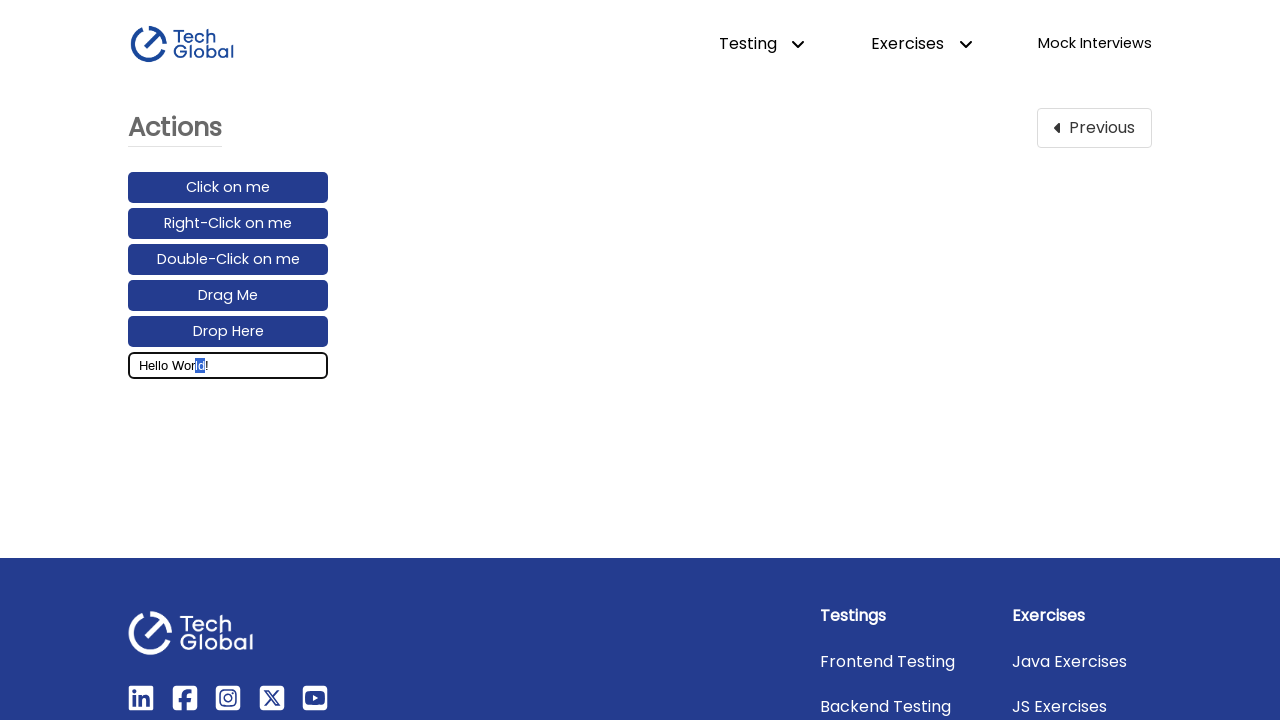

Pressed left arrow key while holding shift (iteration 3 of 5) to select text
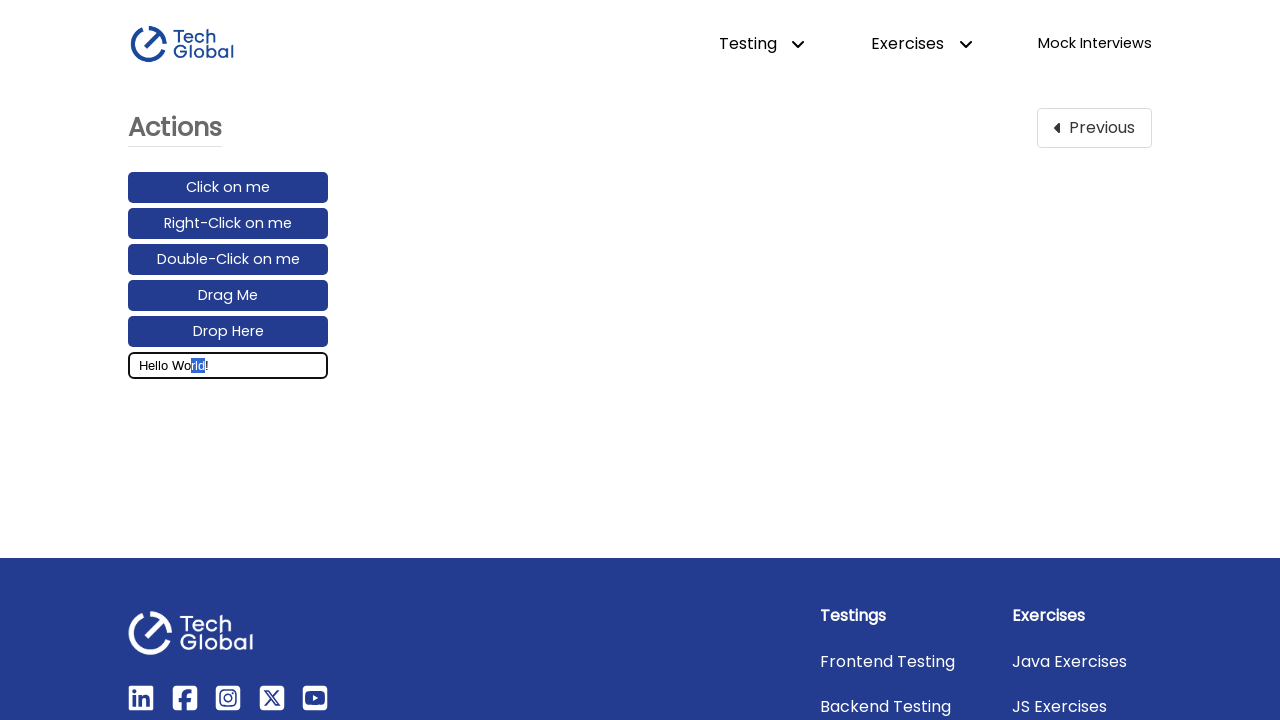

Pressed left arrow key while holding shift (iteration 4 of 5) to select text
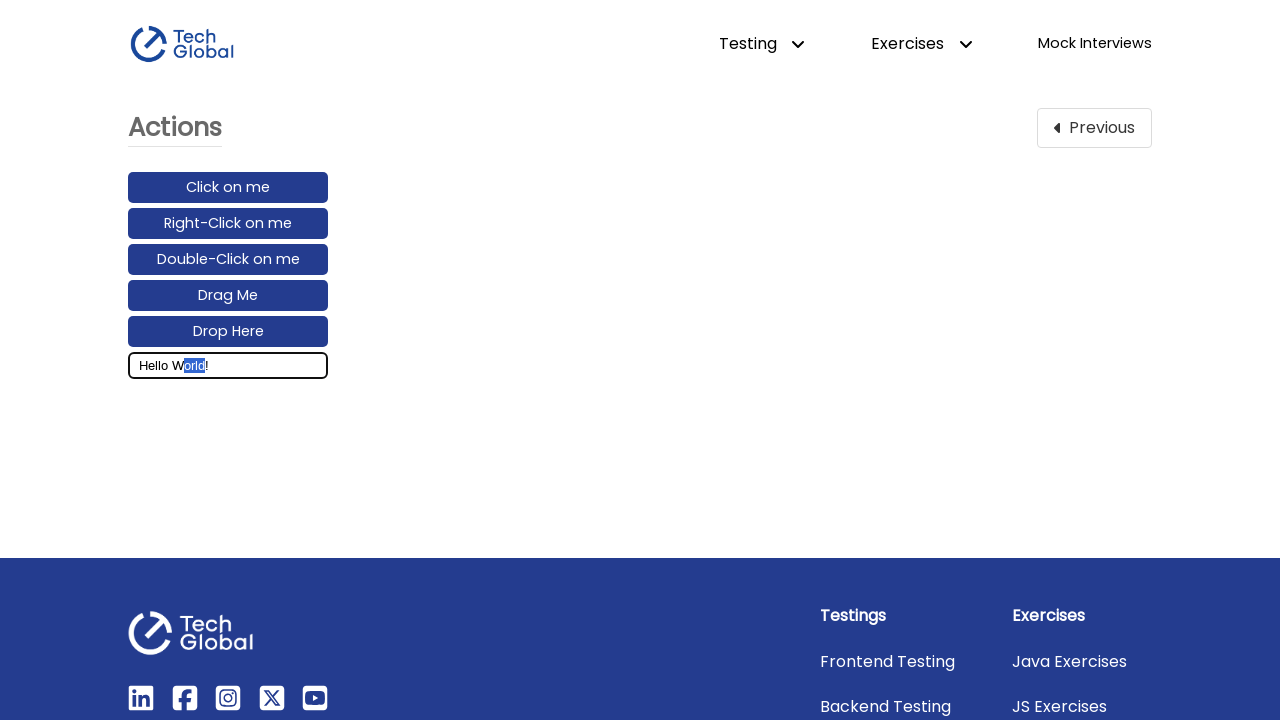

Pressed left arrow key while holding shift (iteration 5 of 5) to select text
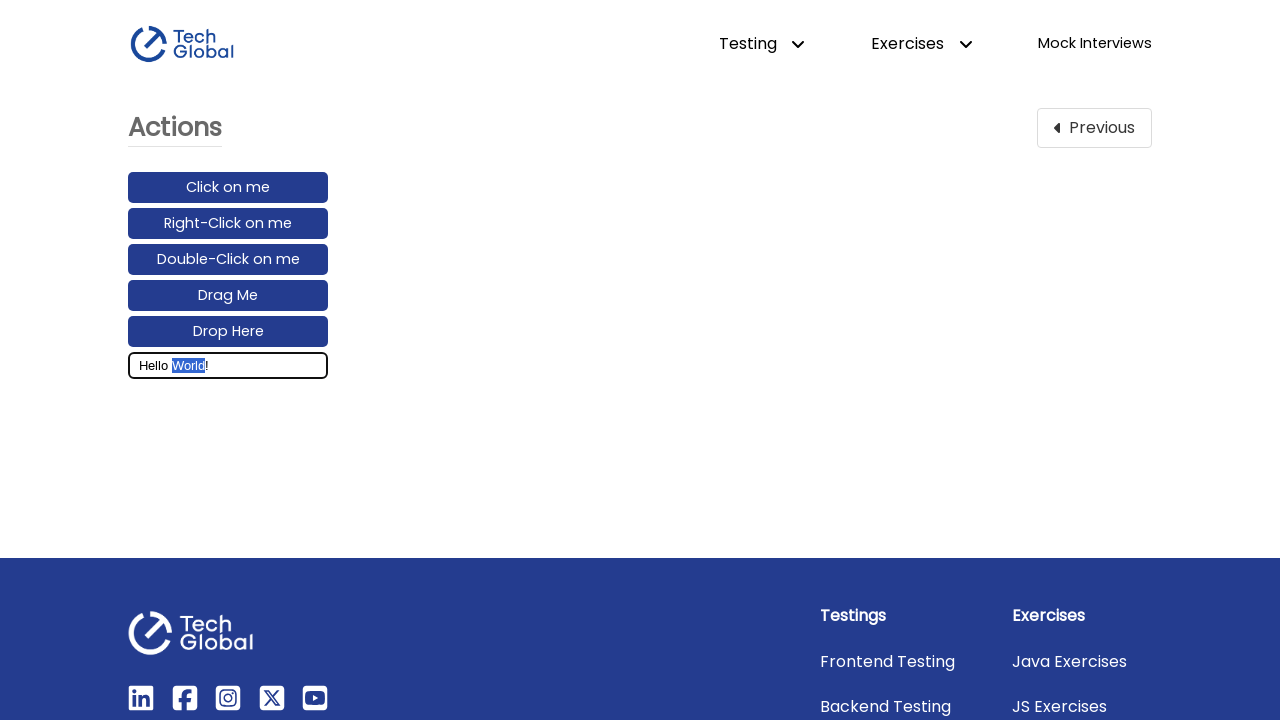

Released shift key to complete text selection
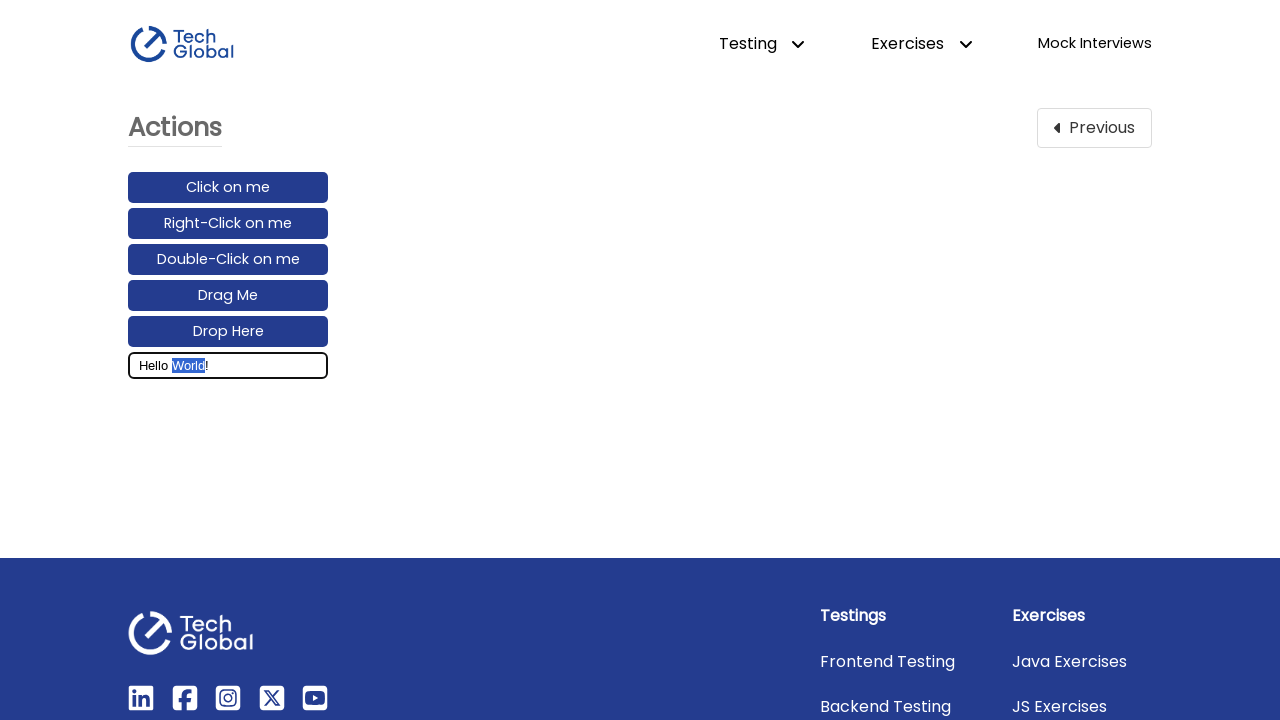

Pressed backspace to delete the selected text 'World'
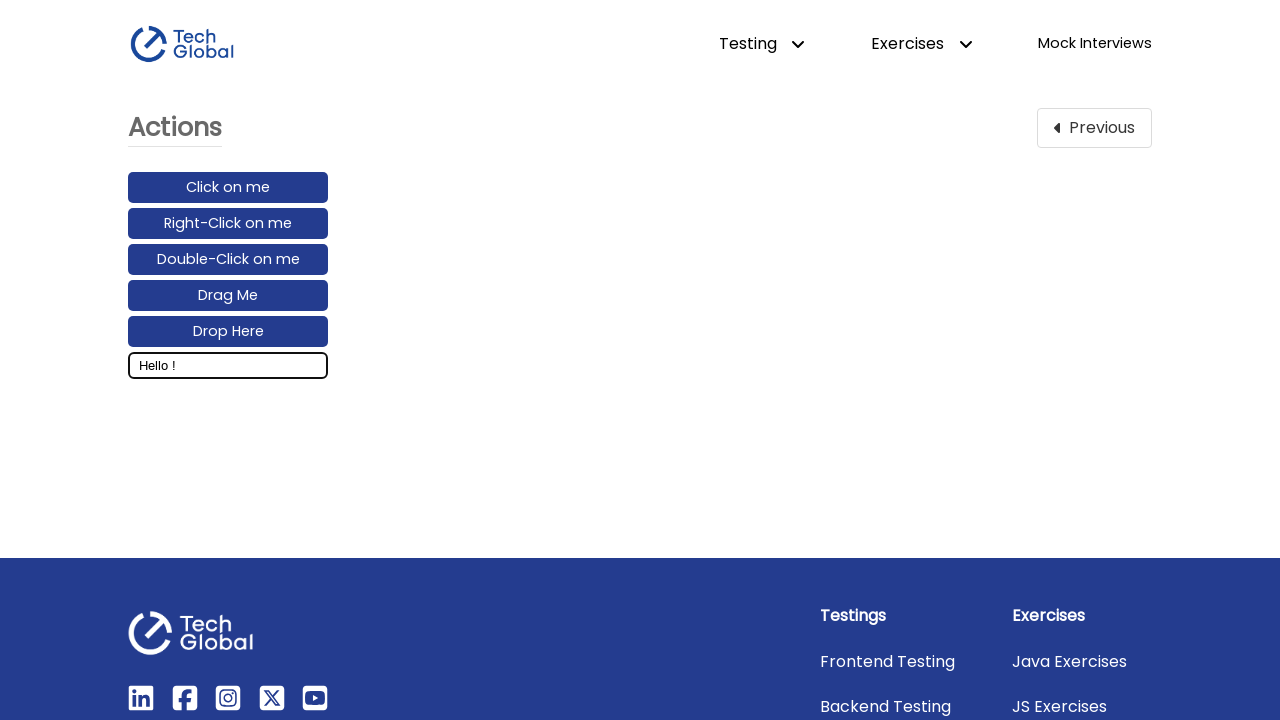

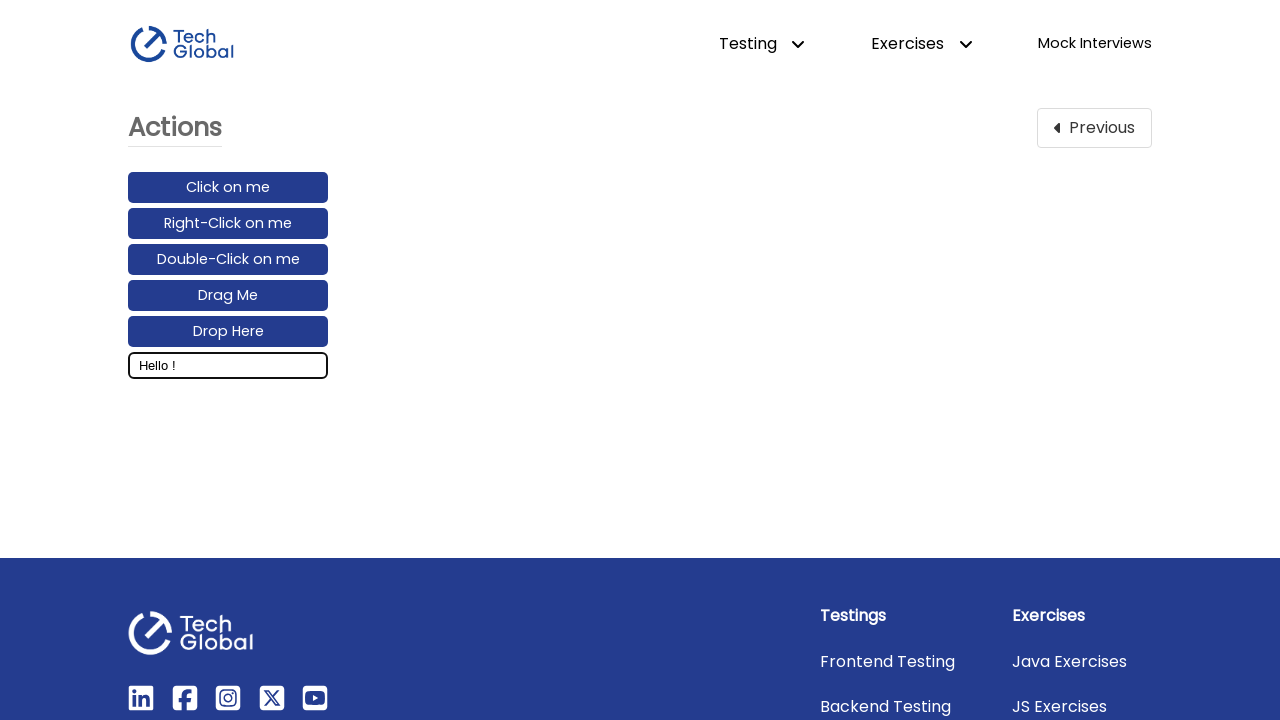